Tests marking individual todo items as complete by checking their checkboxes.

Starting URL: https://demo.playwright.dev/todomvc

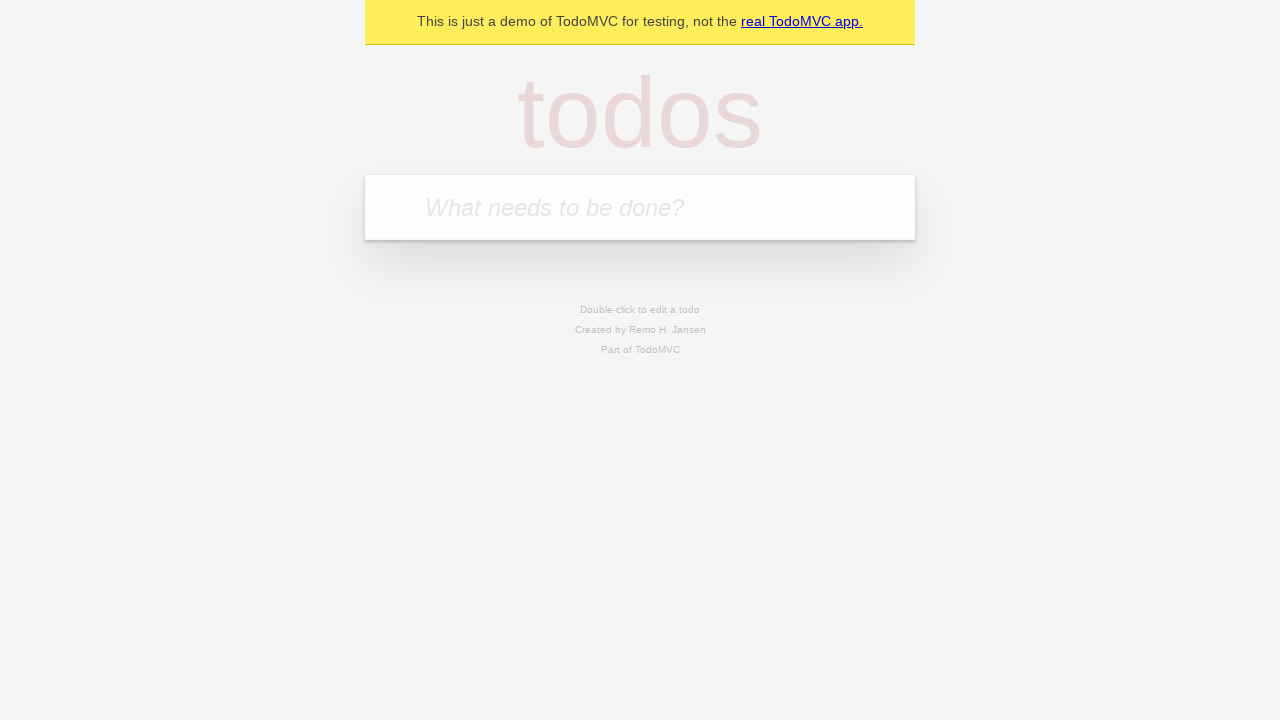

Located the todo input field
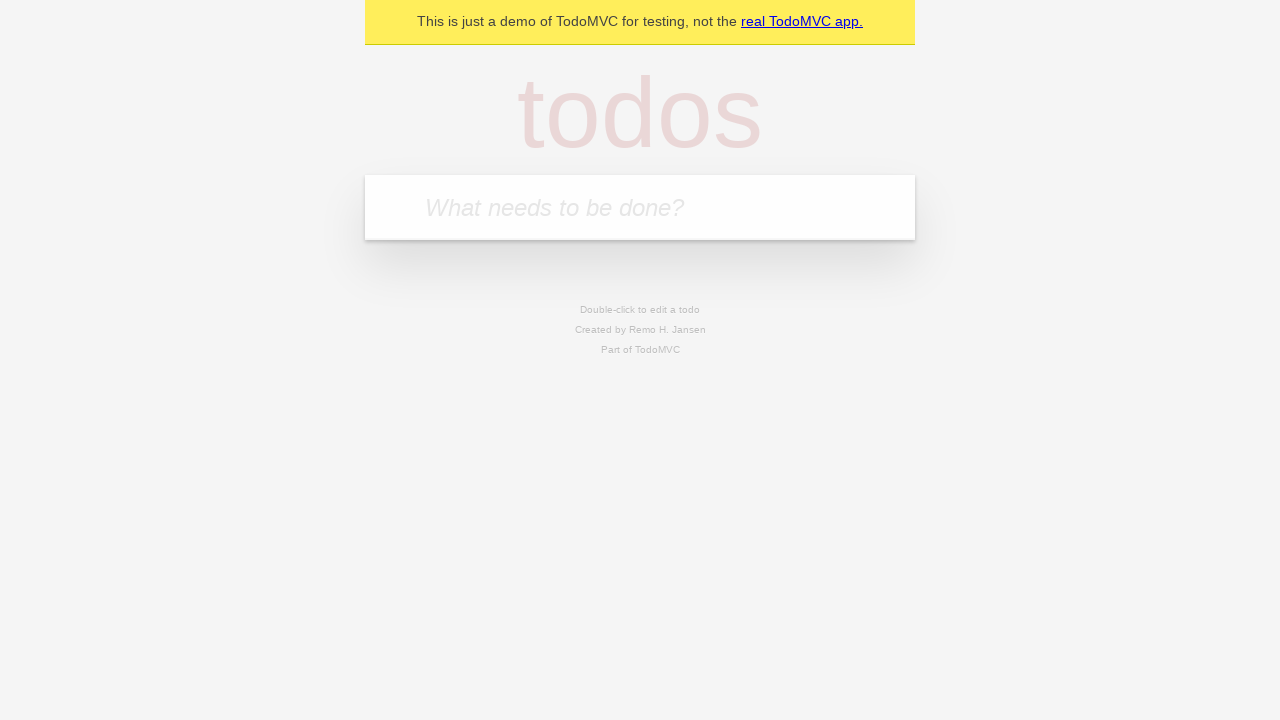

Filled todo input with 'buy some cheese' on internal:attr=[placeholder="What needs to be done?"i]
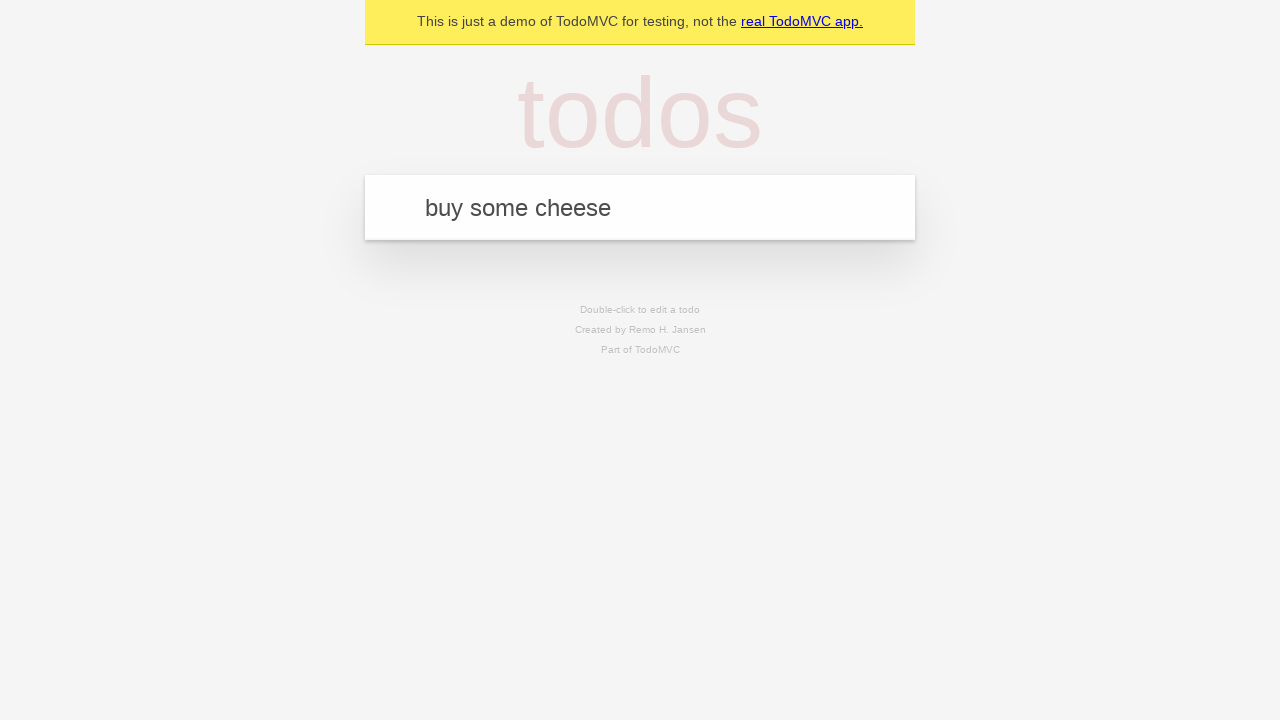

Pressed Enter to create todo 'buy some cheese' on internal:attr=[placeholder="What needs to be done?"i]
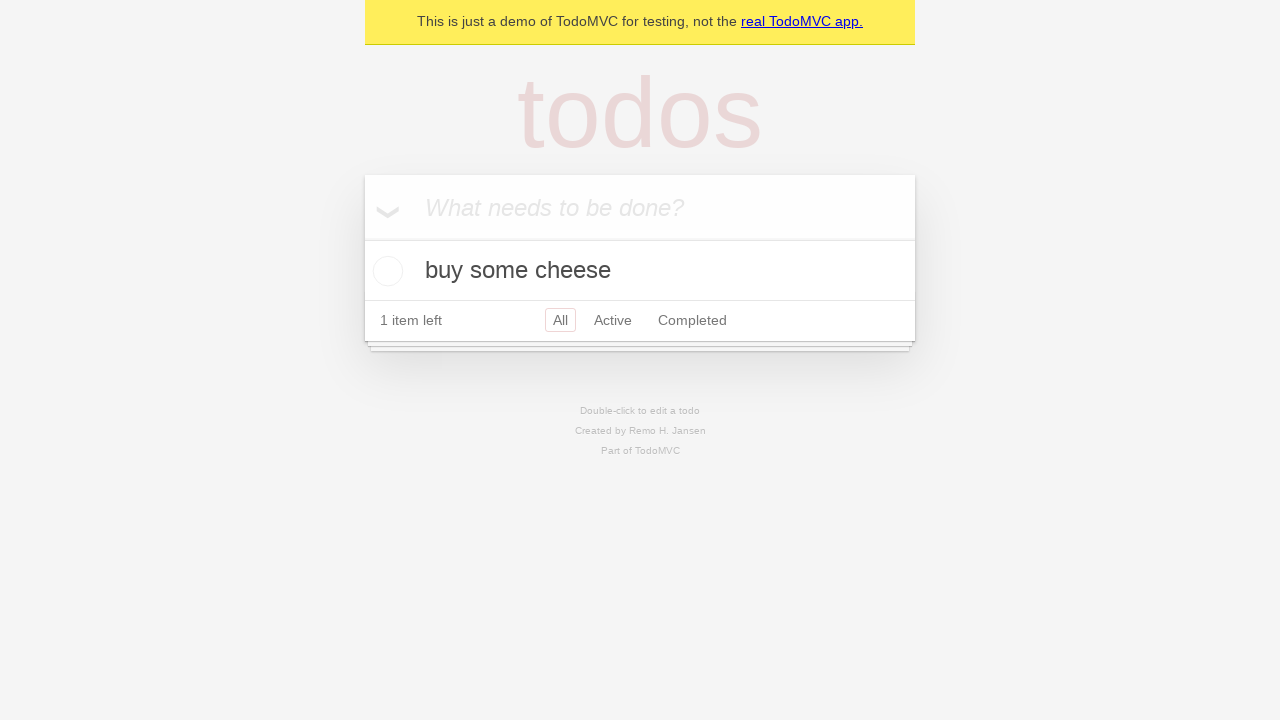

Filled todo input with 'feed the cat' on internal:attr=[placeholder="What needs to be done?"i]
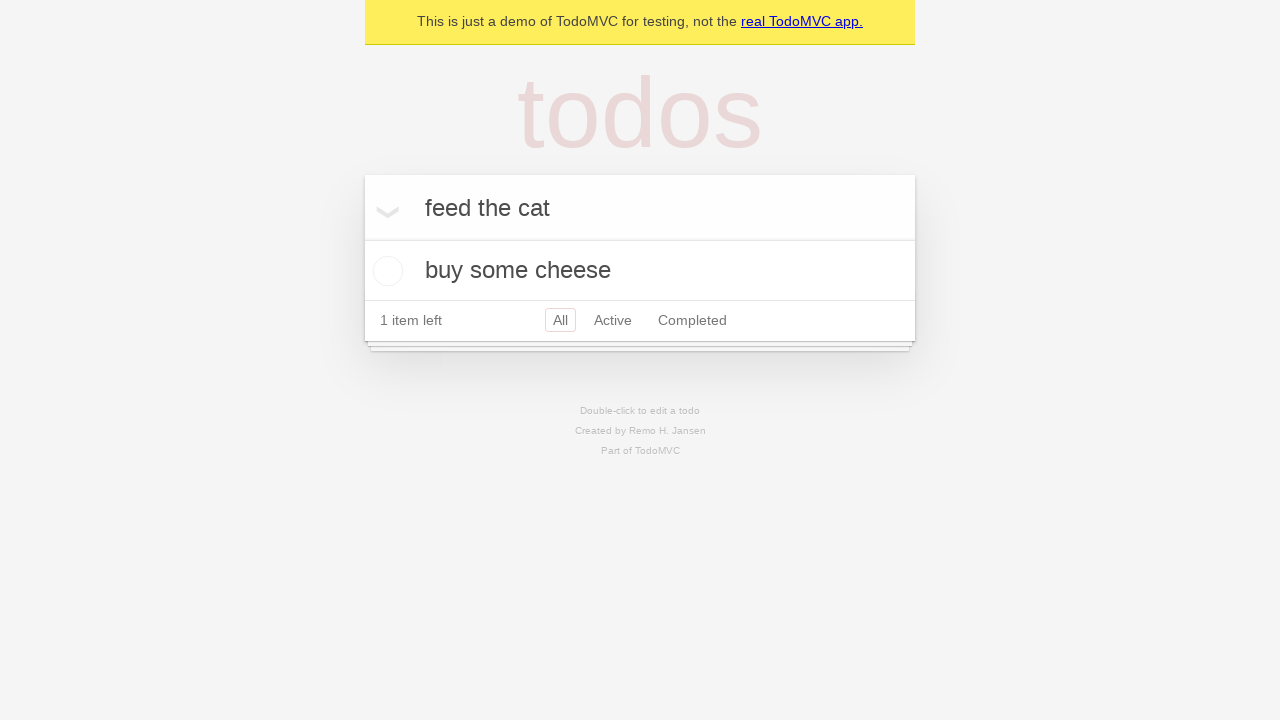

Pressed Enter to create todo 'feed the cat' on internal:attr=[placeholder="What needs to be done?"i]
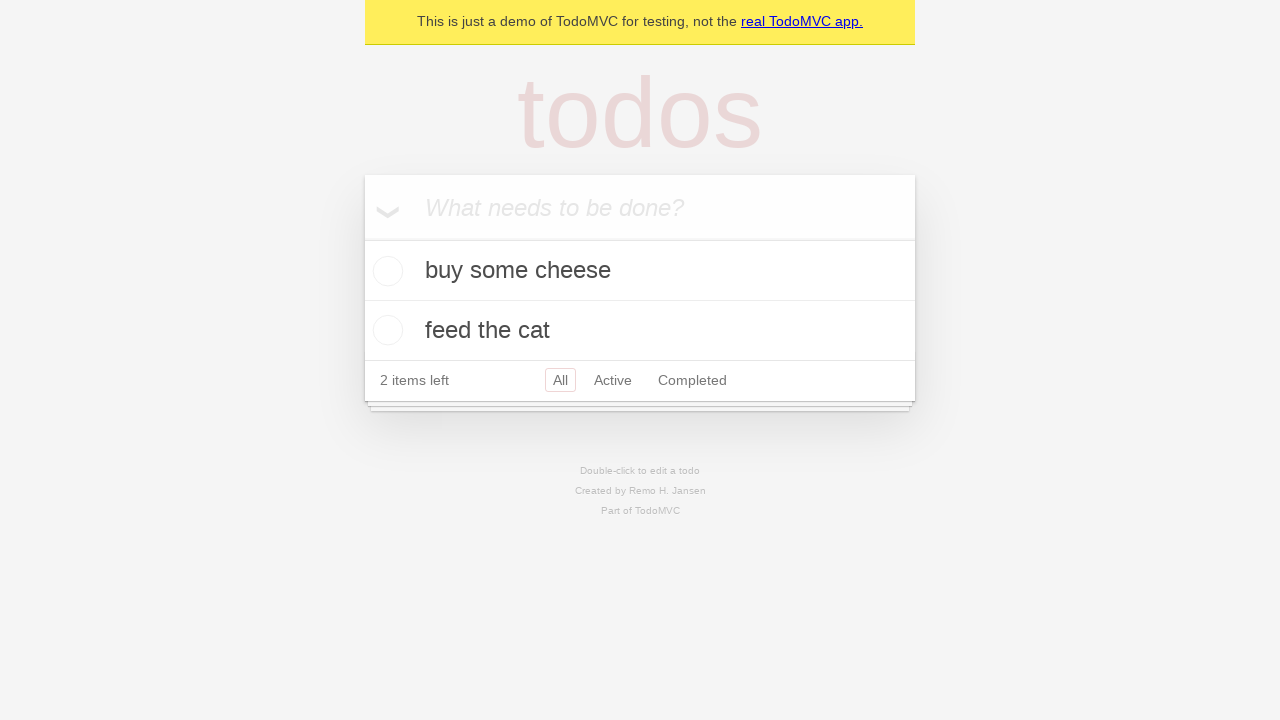

Waited for 2 todo items to be created
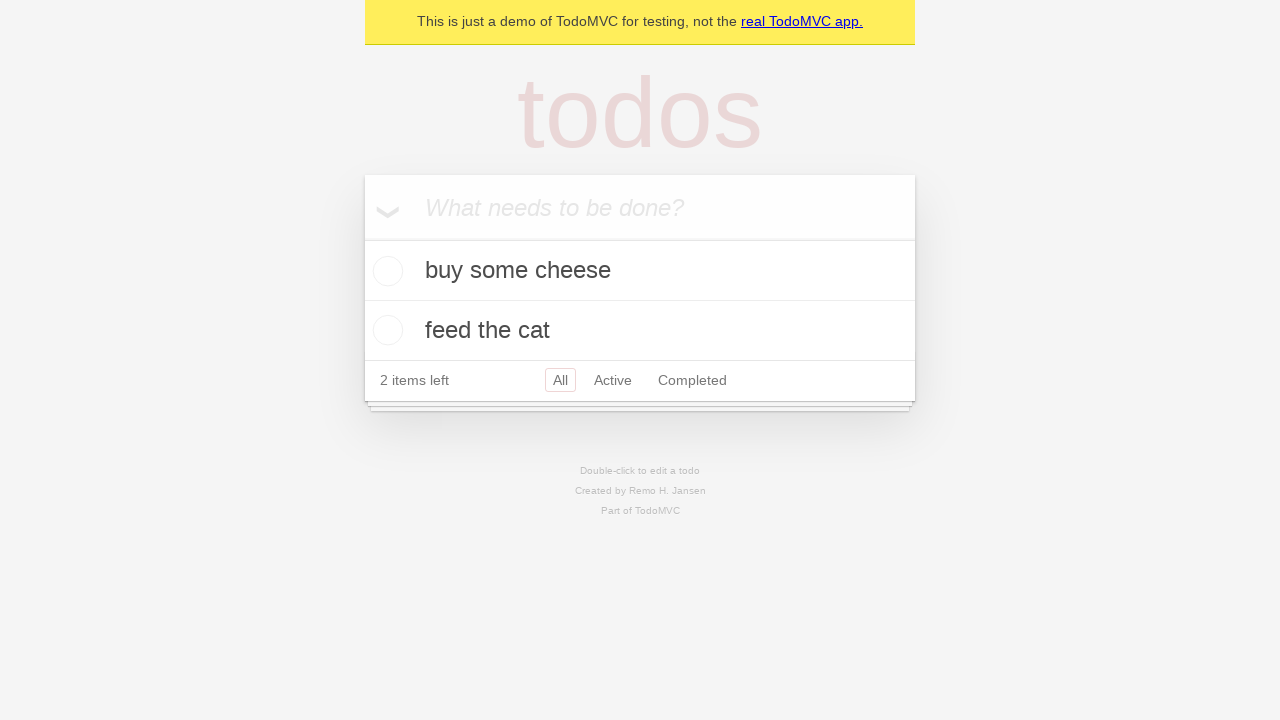

Located first todo item
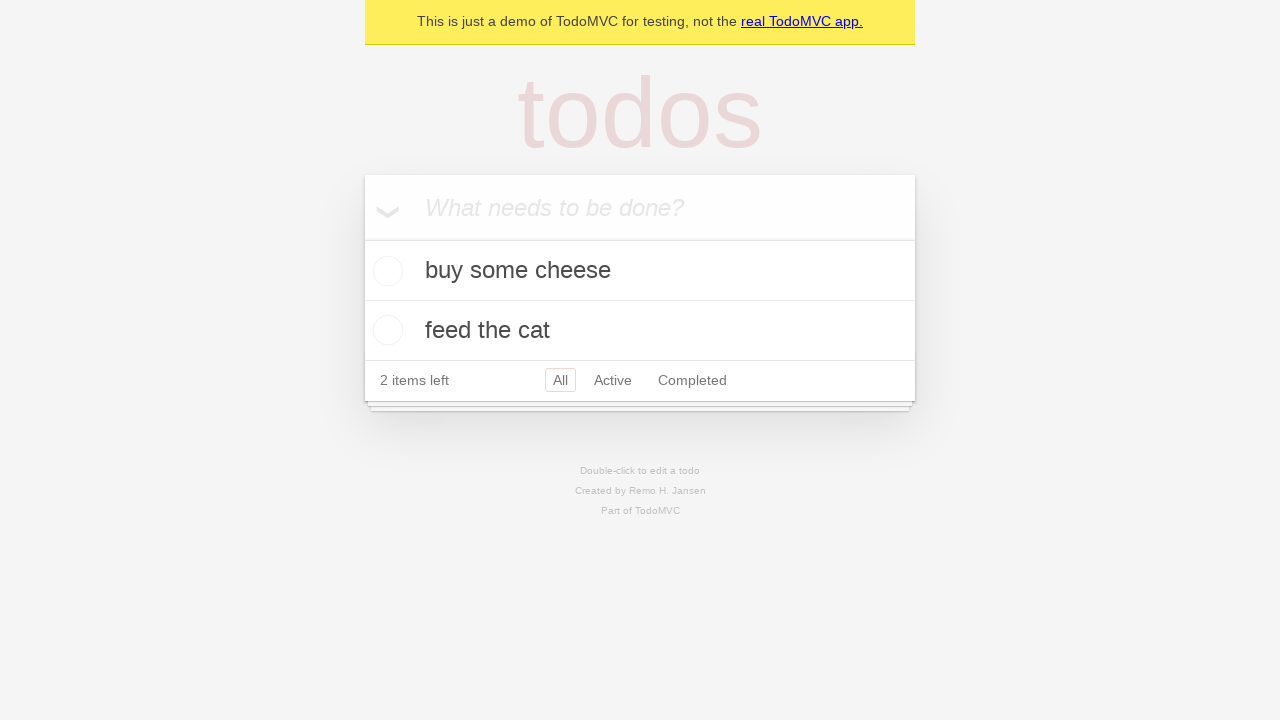

Marked first todo item as complete at (385, 271) on internal:testid=[data-testid="todo-item"s] >> nth=0 >> internal:role=checkbox
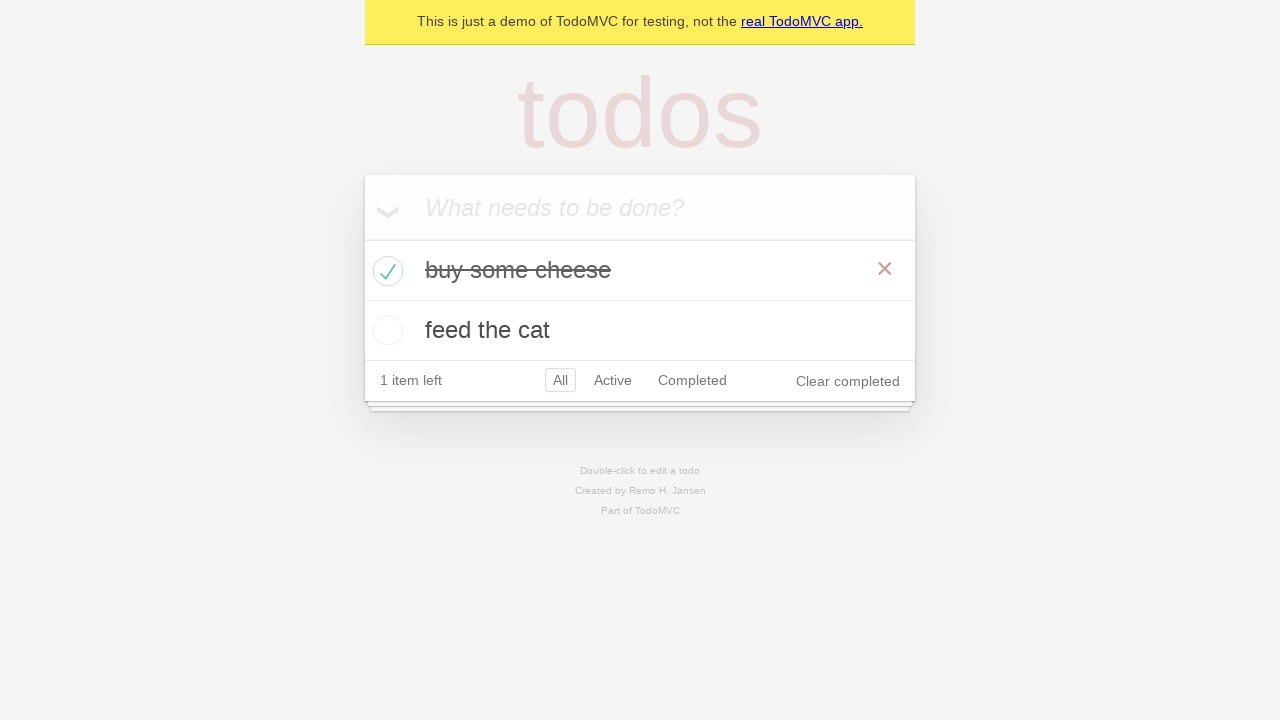

Located second todo item
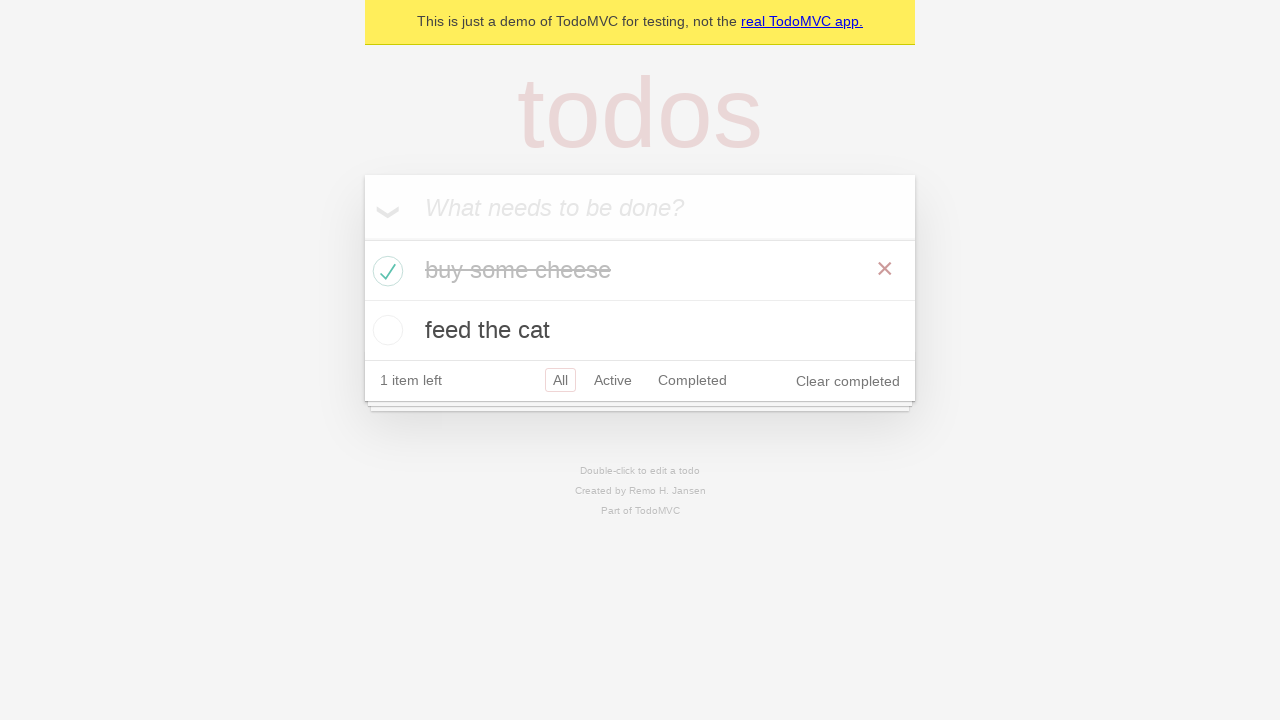

Marked second todo item as complete at (385, 330) on internal:testid=[data-testid="todo-item"s] >> nth=1 >> internal:role=checkbox
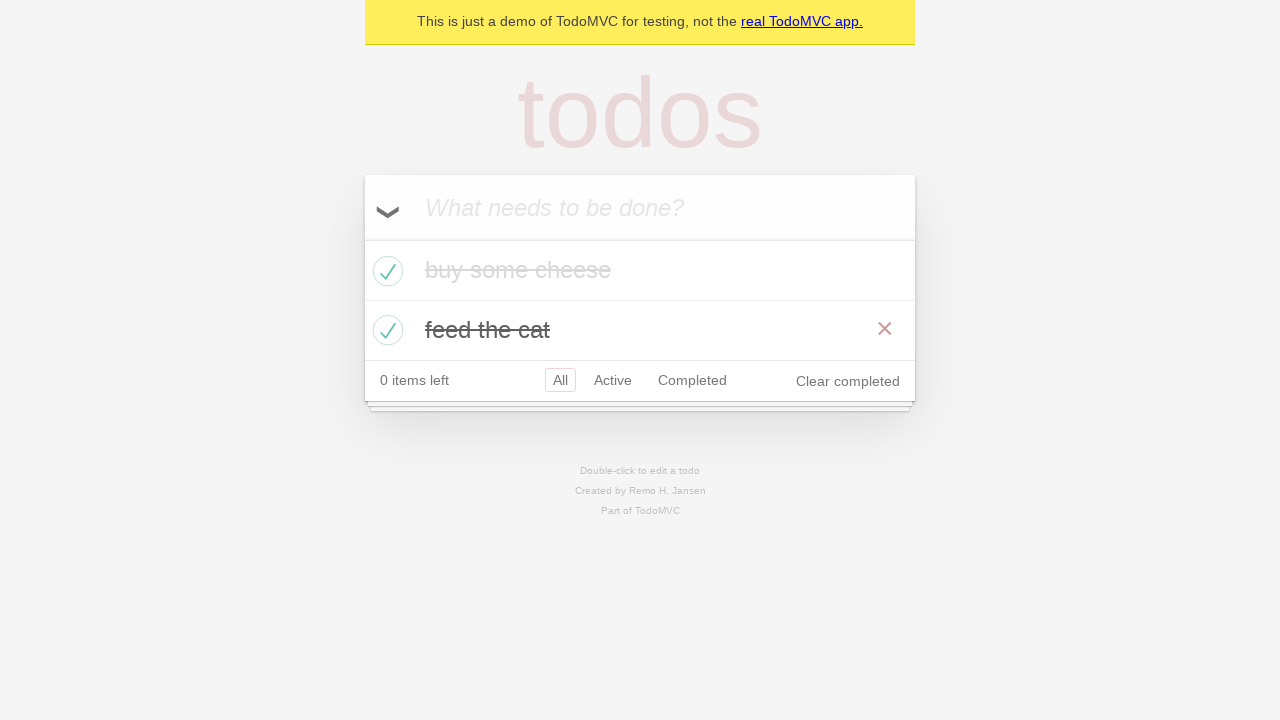

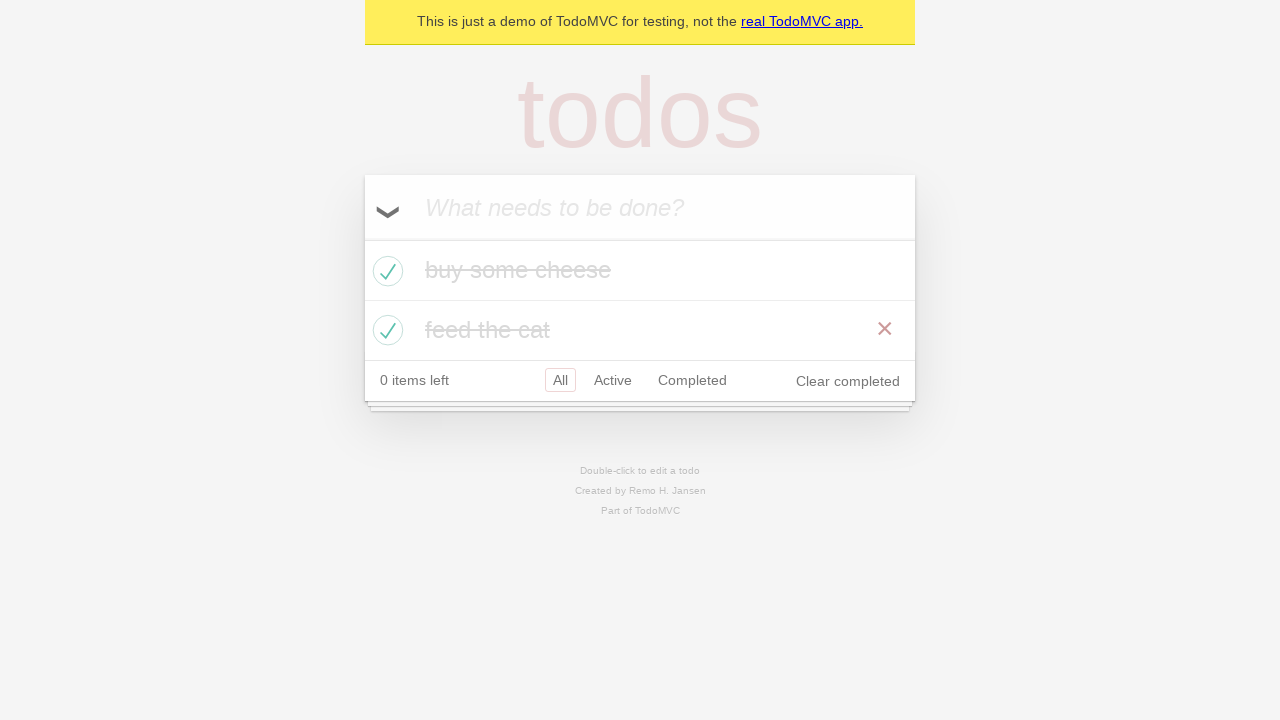